Tests filtering to show only completed tasks

Starting URL: https://todomvc.com/examples/react/dist/

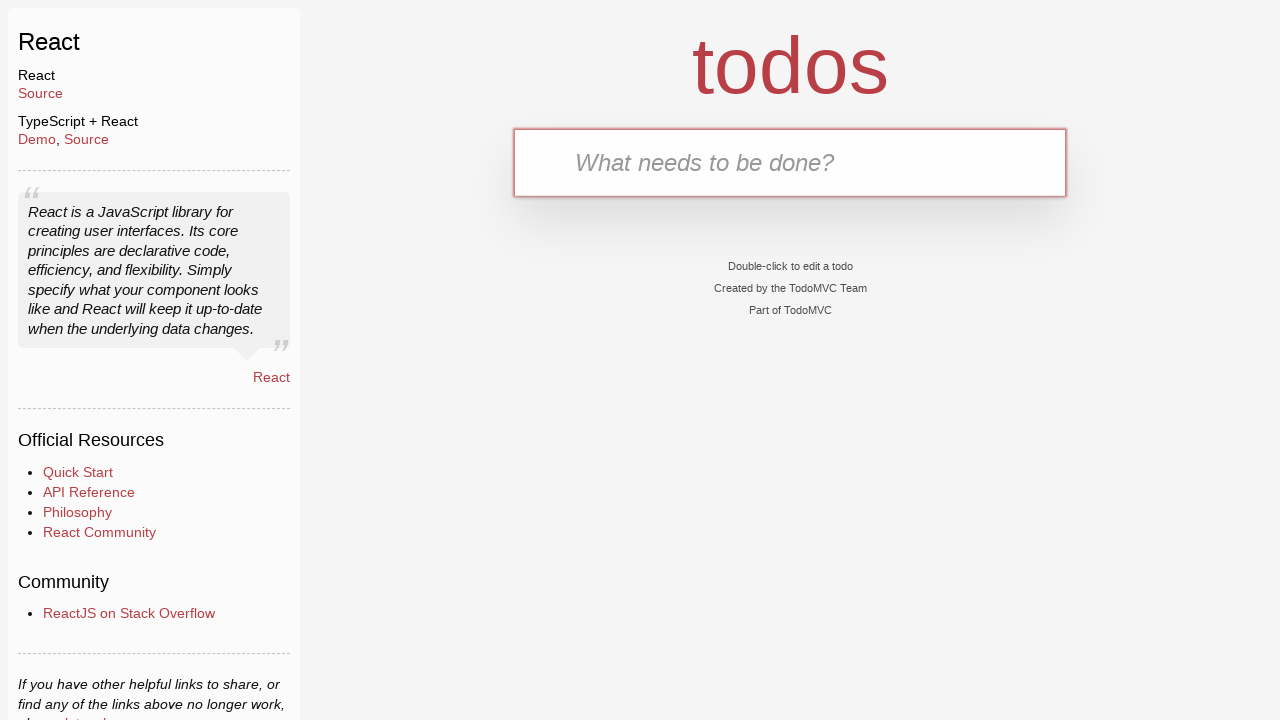

Filled input field with 'First task' on .new-todo
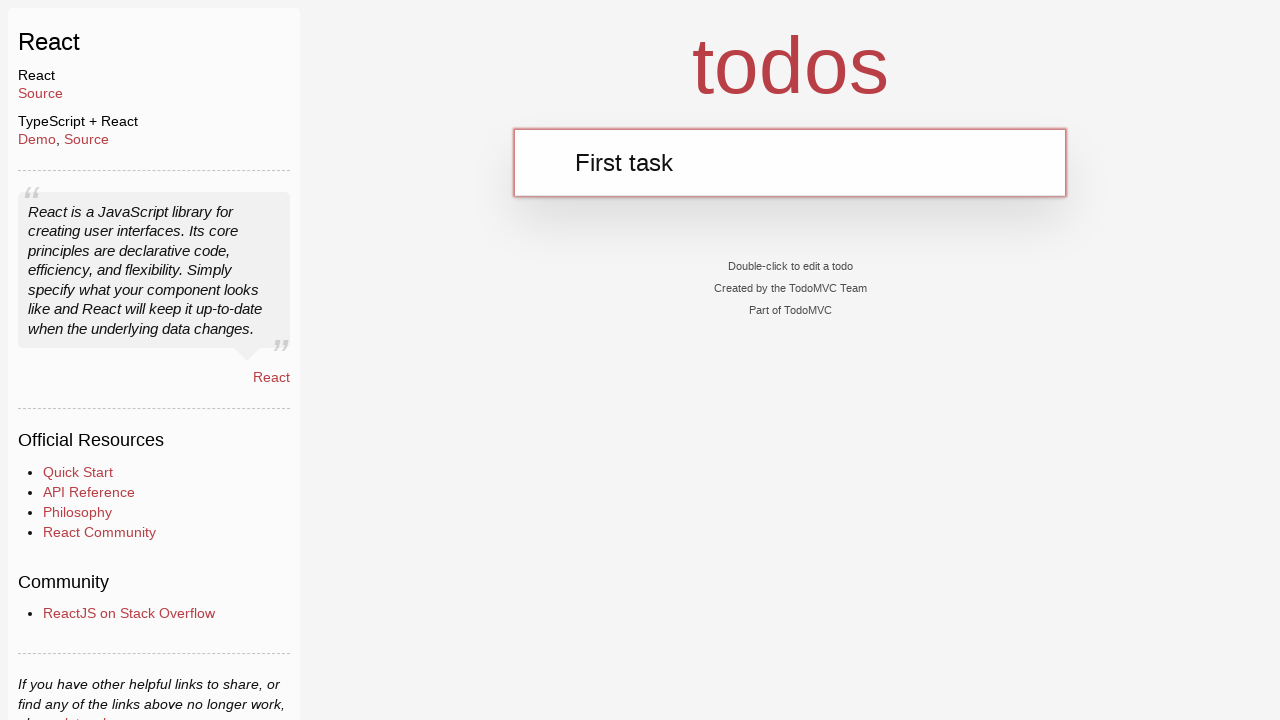

Pressed Enter to add 'First task' to the list on .new-todo
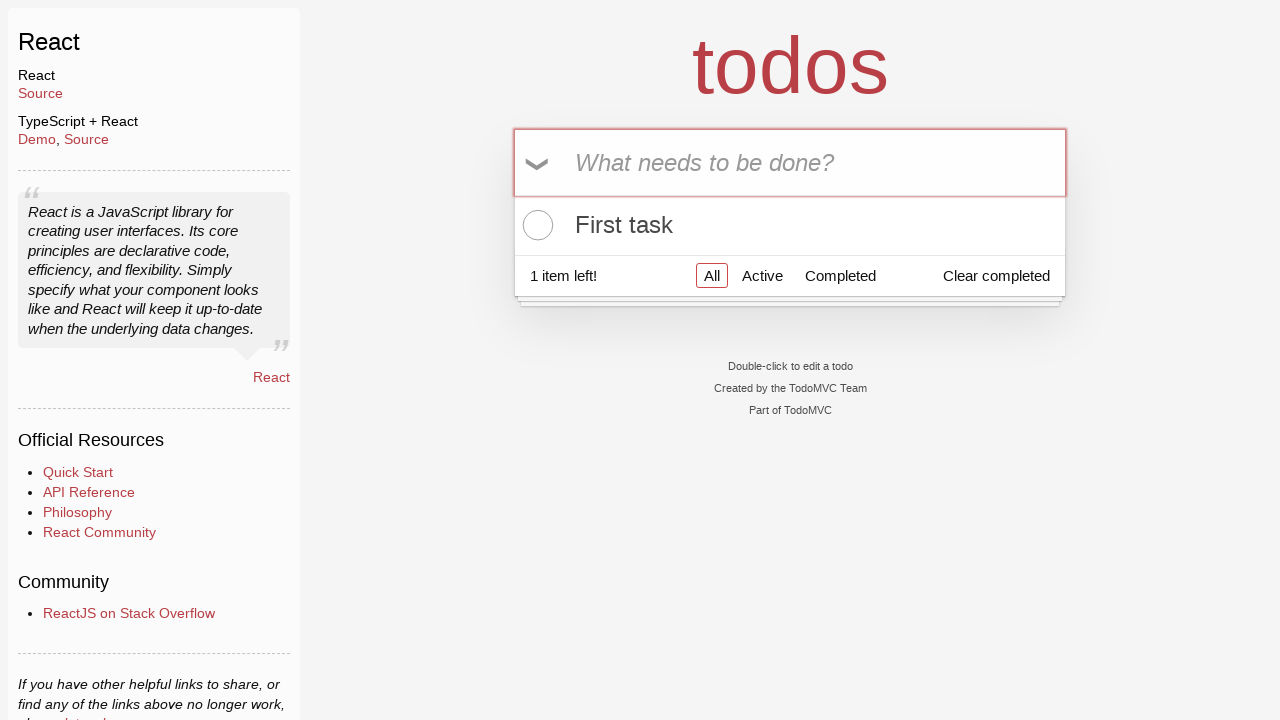

Filled input field with 'Second task' on .new-todo
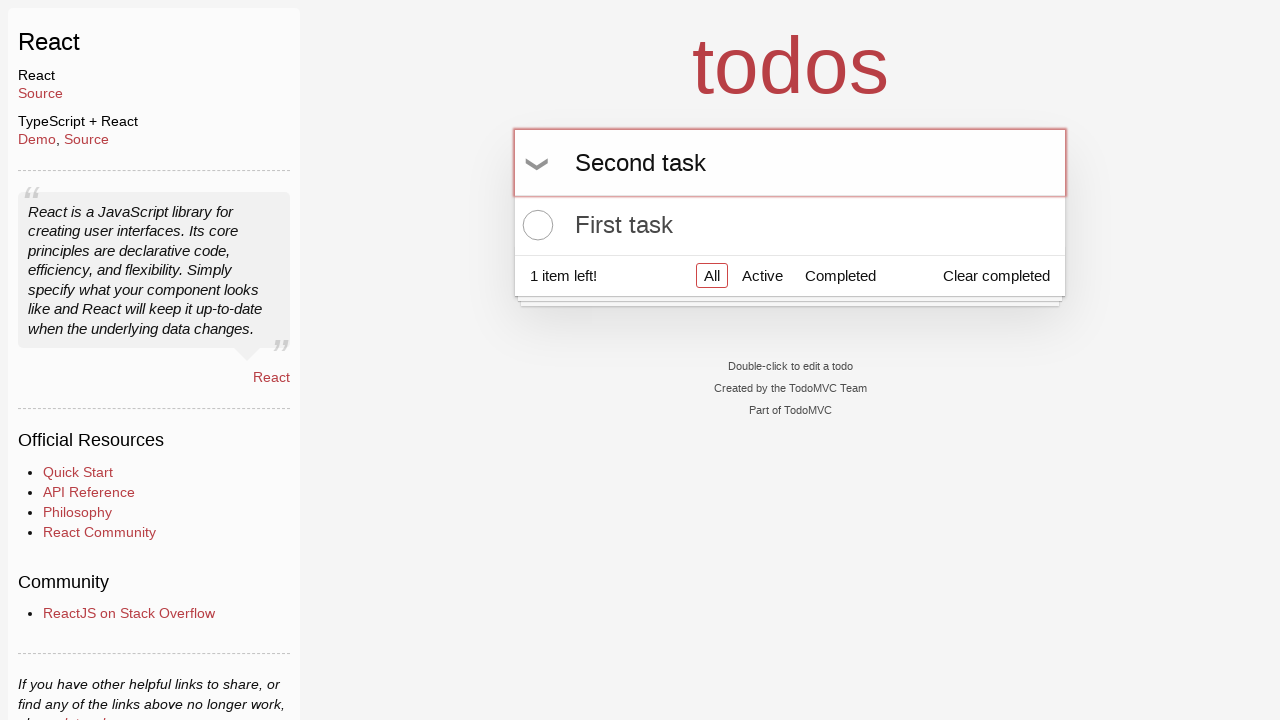

Pressed Enter to add 'Second task' to the list on .new-todo
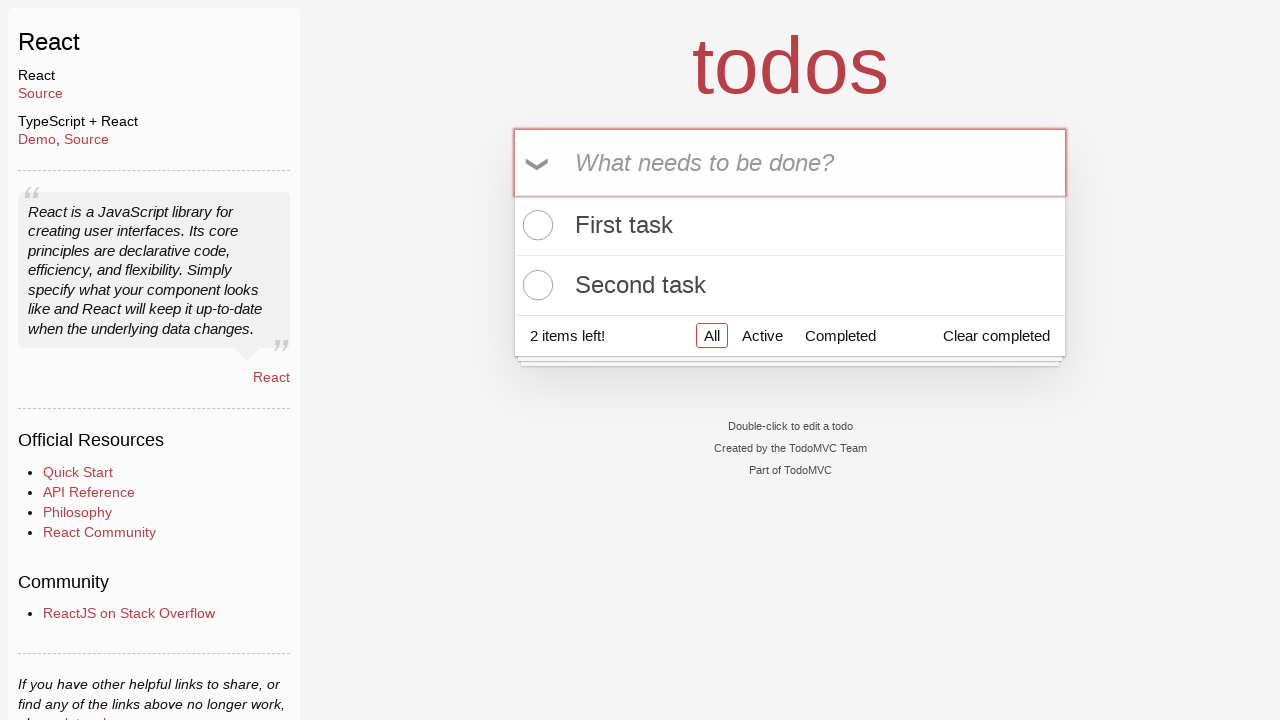

Filled input field with 'Third task' on .new-todo
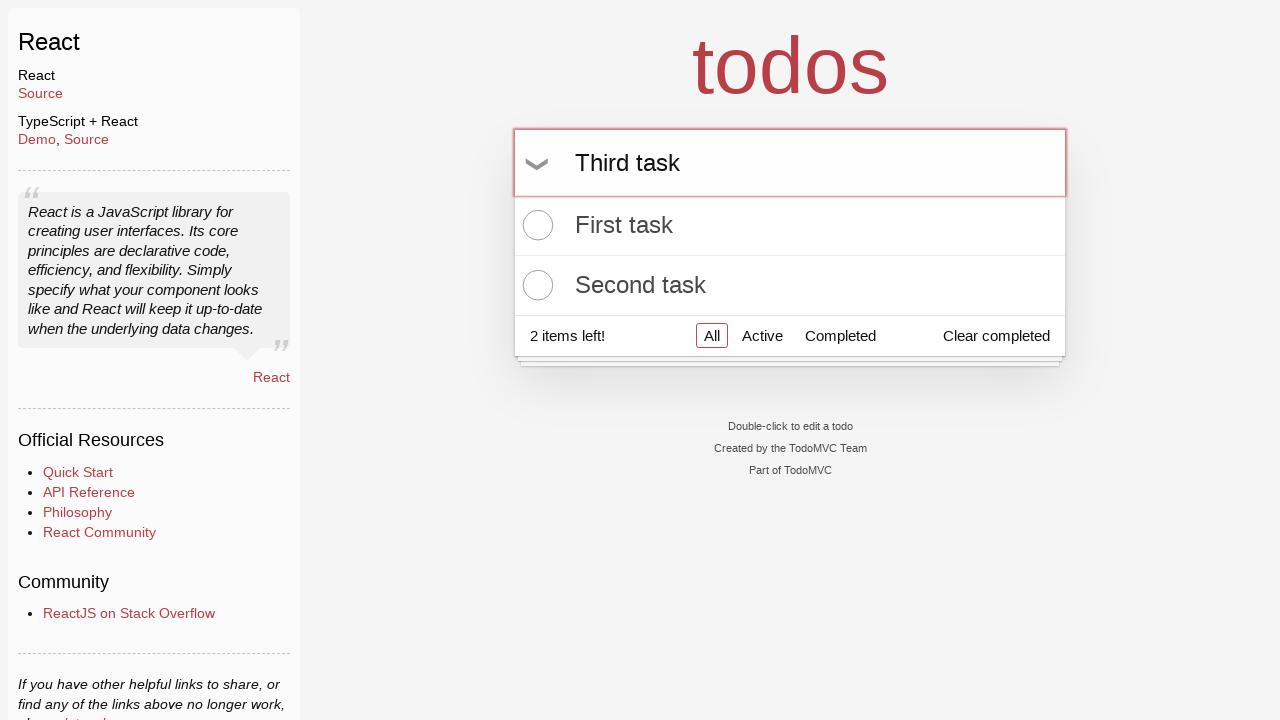

Pressed Enter to add 'Third task' to the list on .new-todo
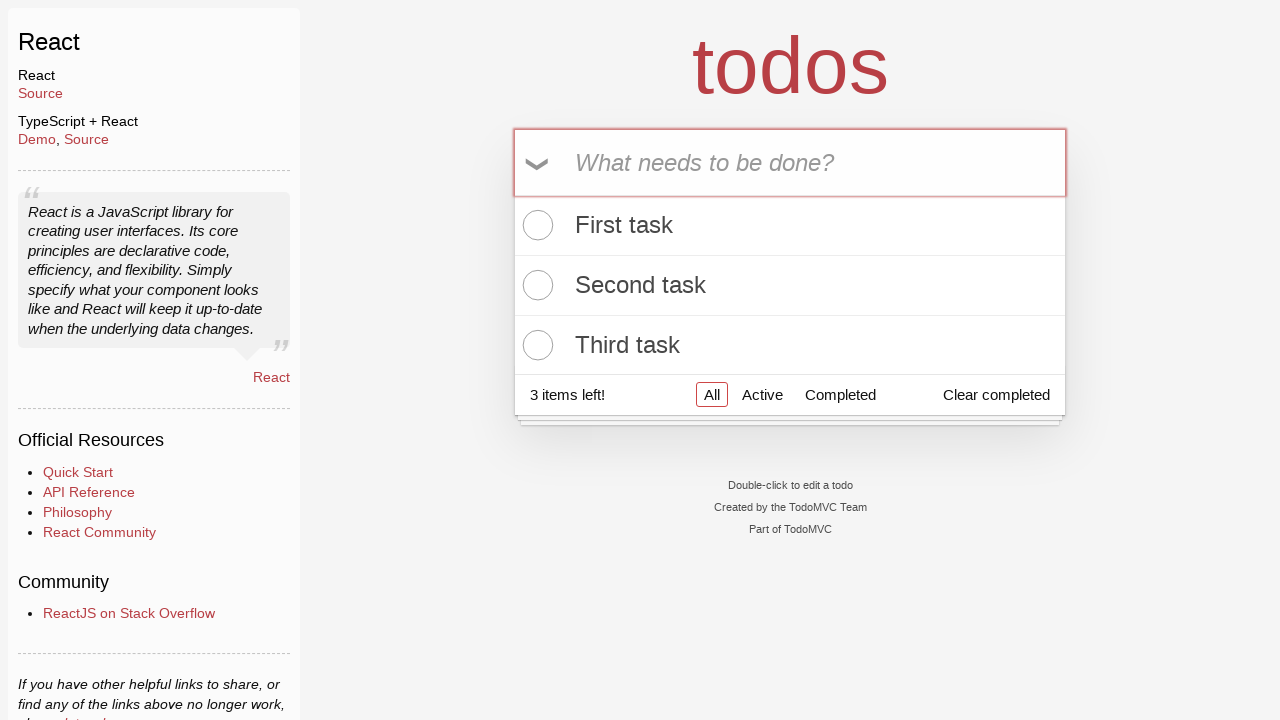

Clicked toggle checkbox for first task to mark as complete at (535, 225) on .todo-list li:nth-child(1) .toggle
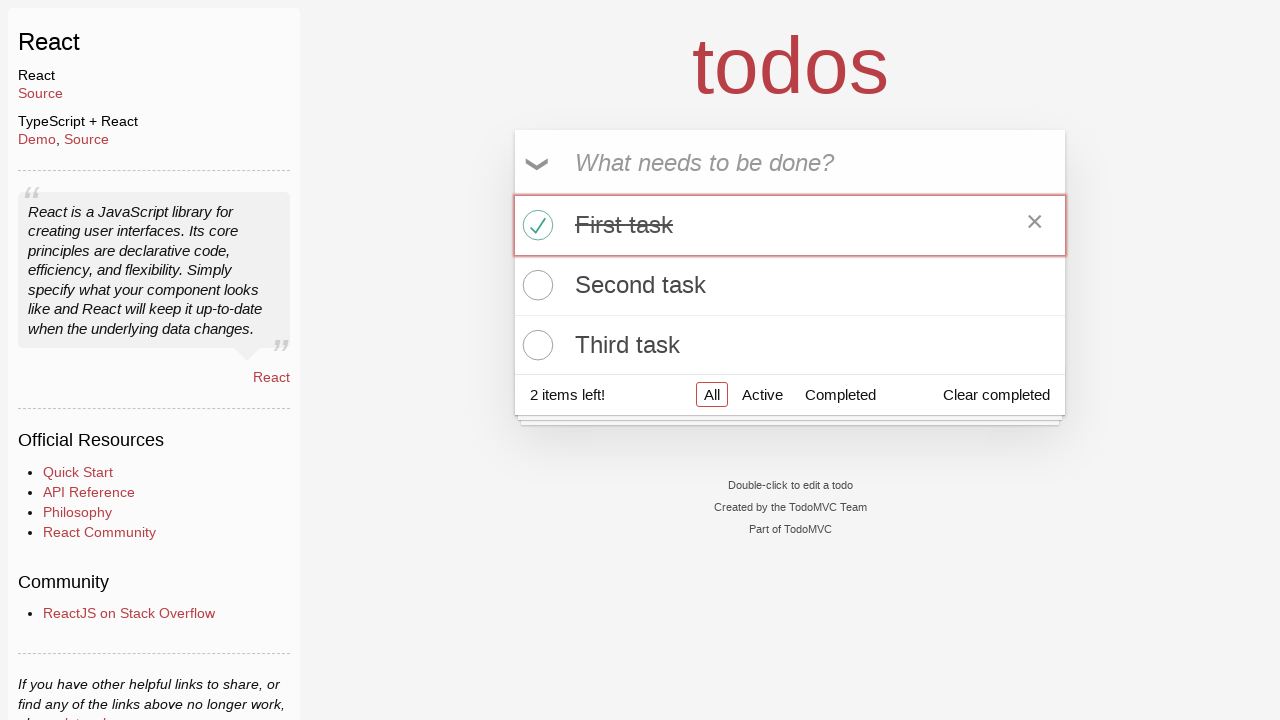

Clicked toggle checkbox for third task to mark as complete at (535, 345) on .todo-list li:nth-child(3) .toggle
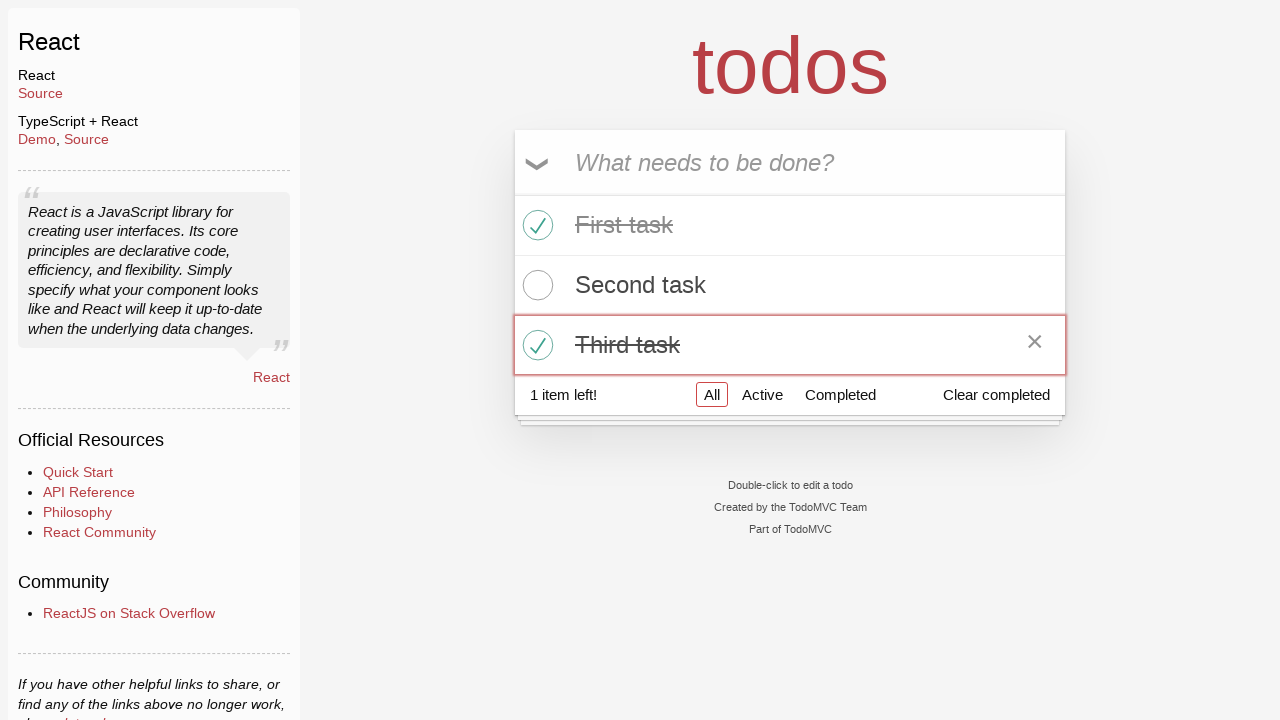

Clicked 'Completed' filter link to show only completed tasks at (840, 395) on a[href='#/completed']
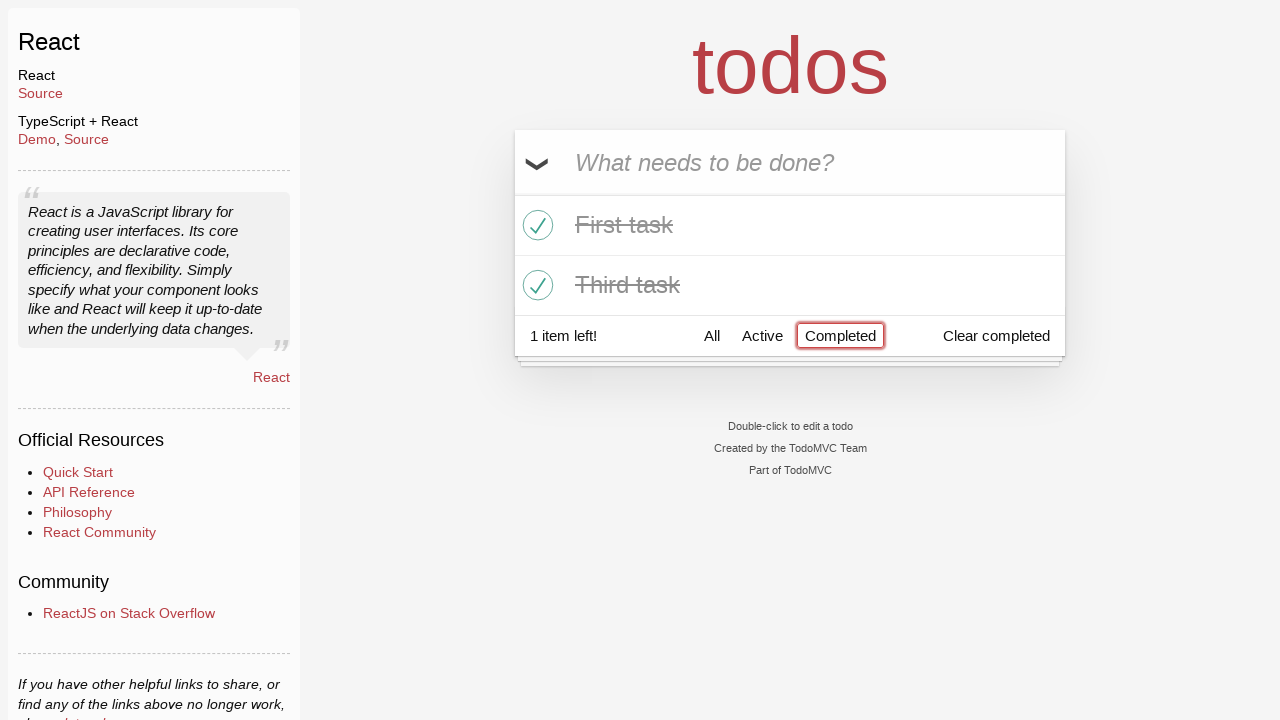

Verified URL changed to completed tasks view
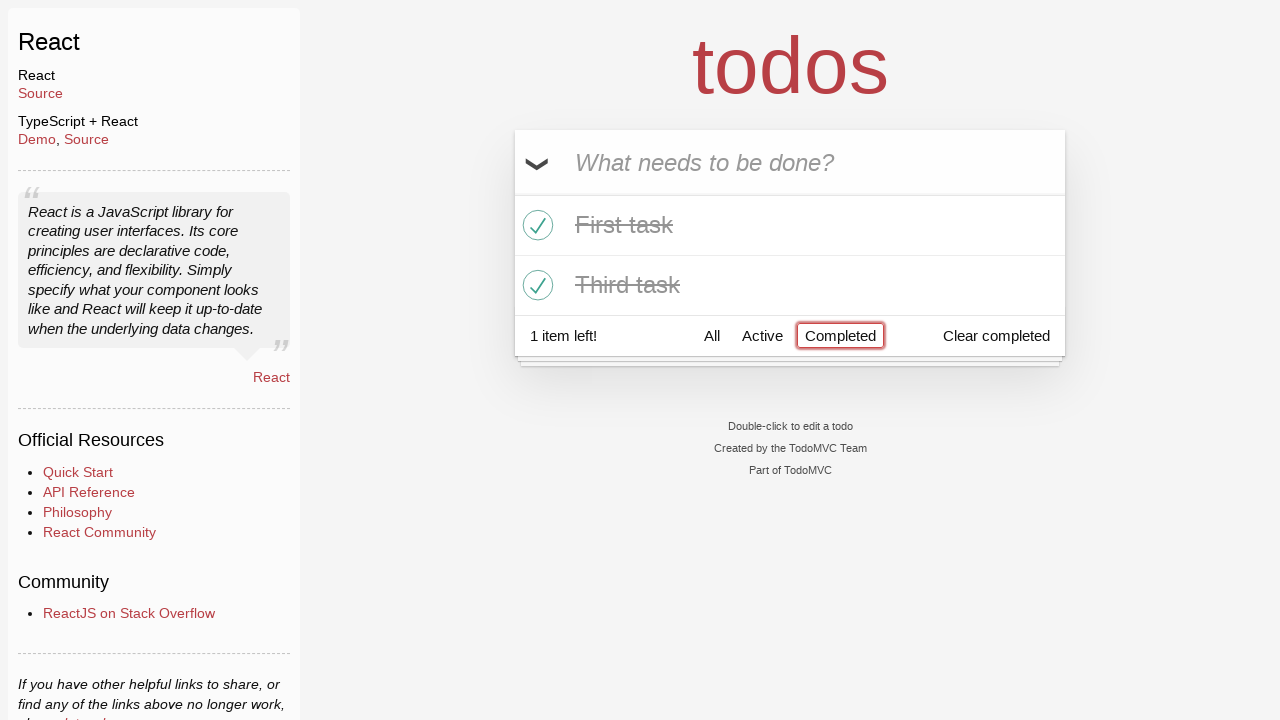

Verified first completed task displays 'First task'
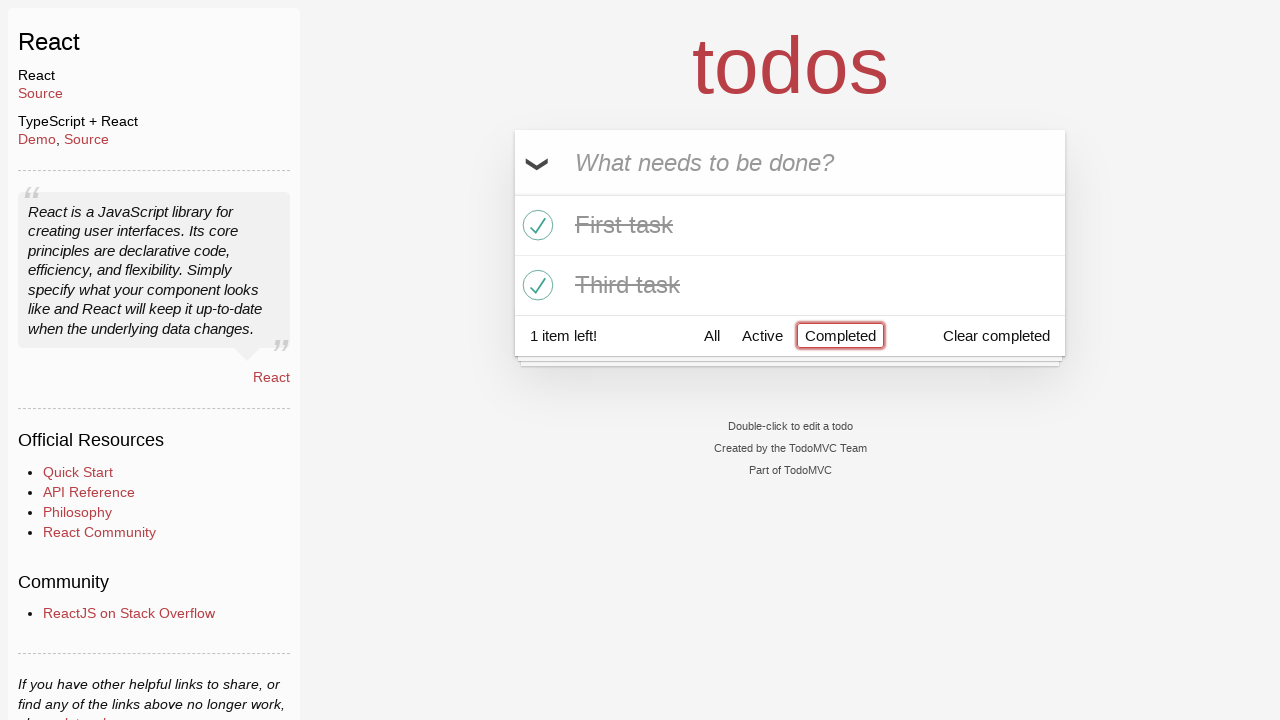

Verified second completed task displays 'Third task'
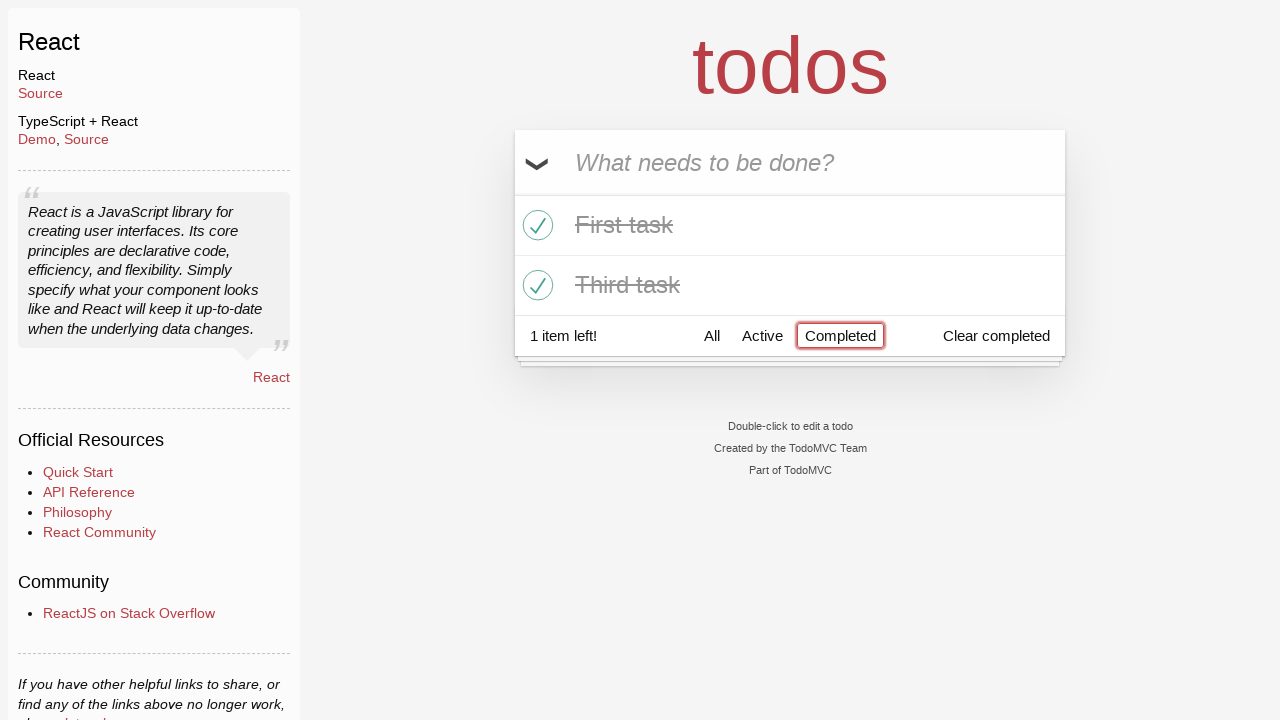

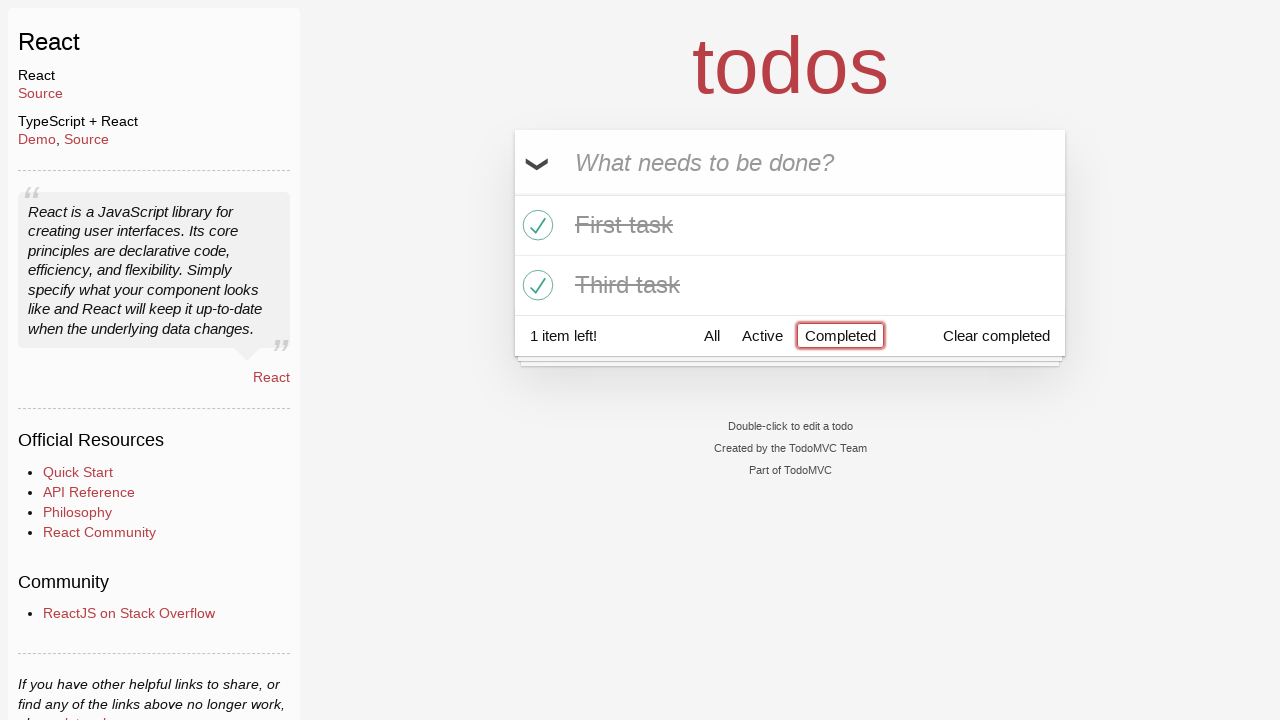